Tests e-commerce functionality by adding specific vegetables (cucumber, beetroot, carrot, mushroom) to cart, proceeding to checkout, and applying a promo code to verify the discount is applied.

Starting URL: https://rahulshettyacademy.com/seleniumPractise/

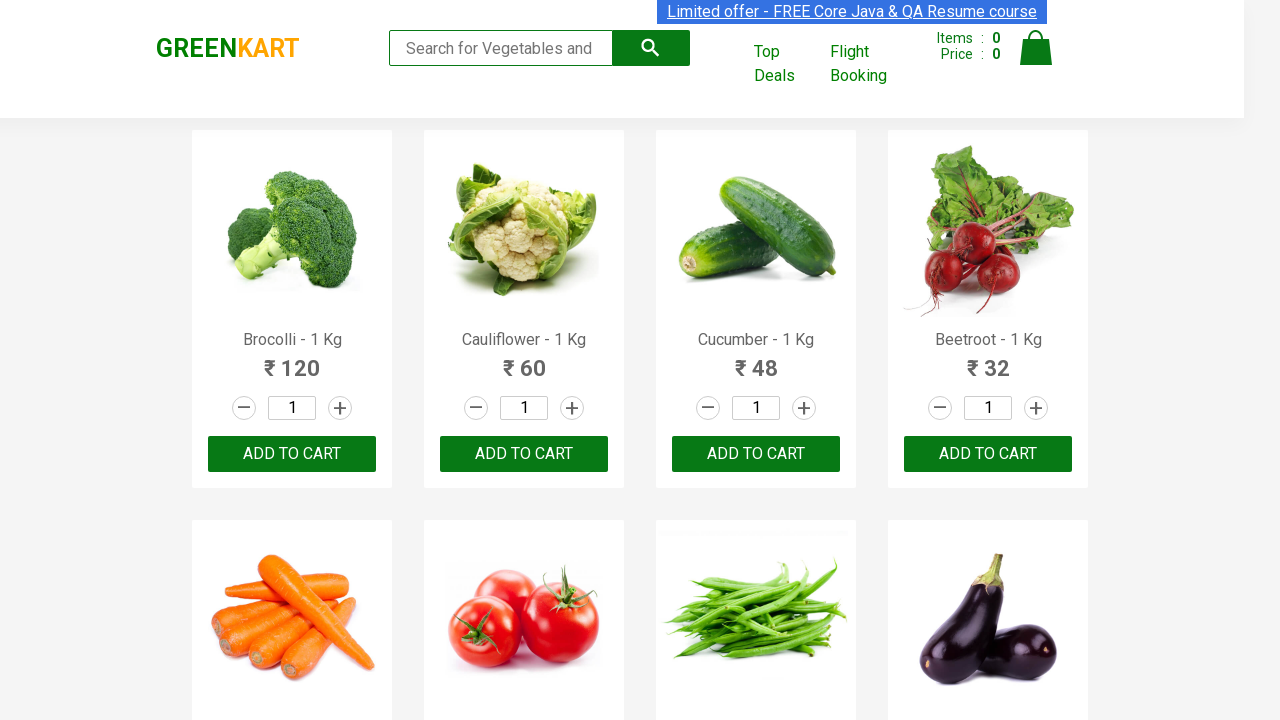

Retrieved all product name elements from the page
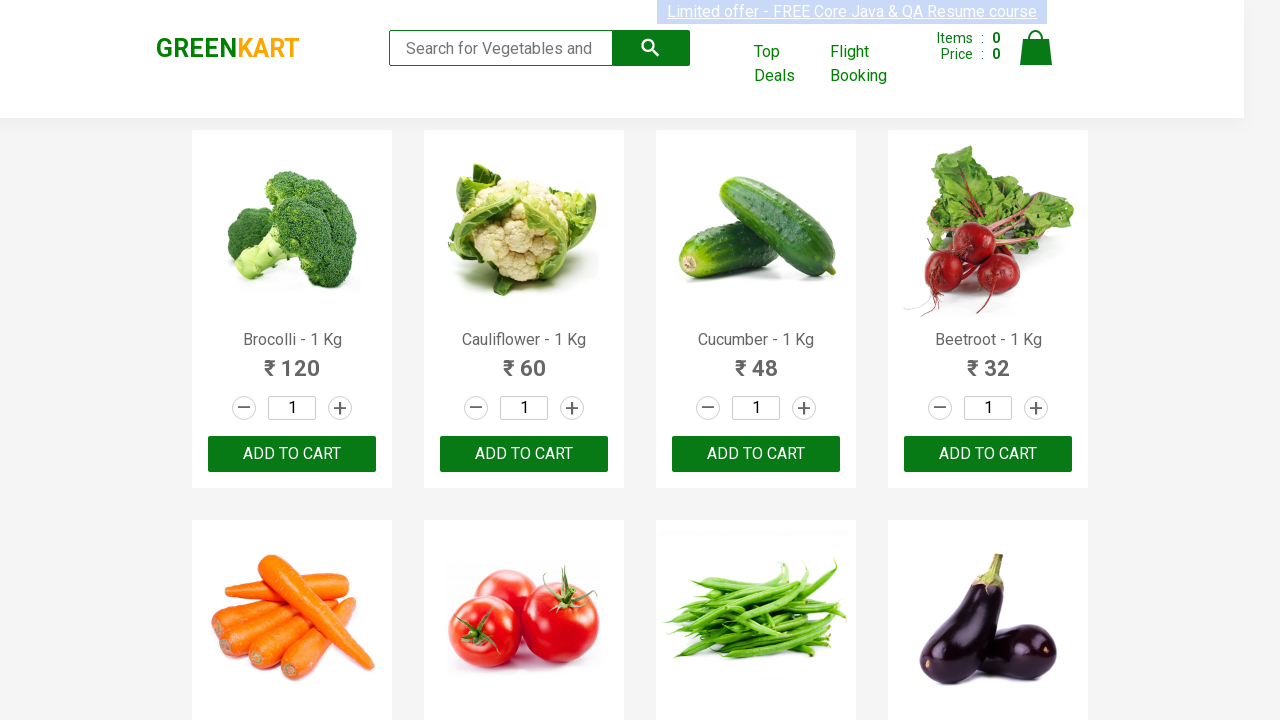

Added cucumber to cart at (756, 454) on xpath=//div[@class='product-action']/button >> nth=2
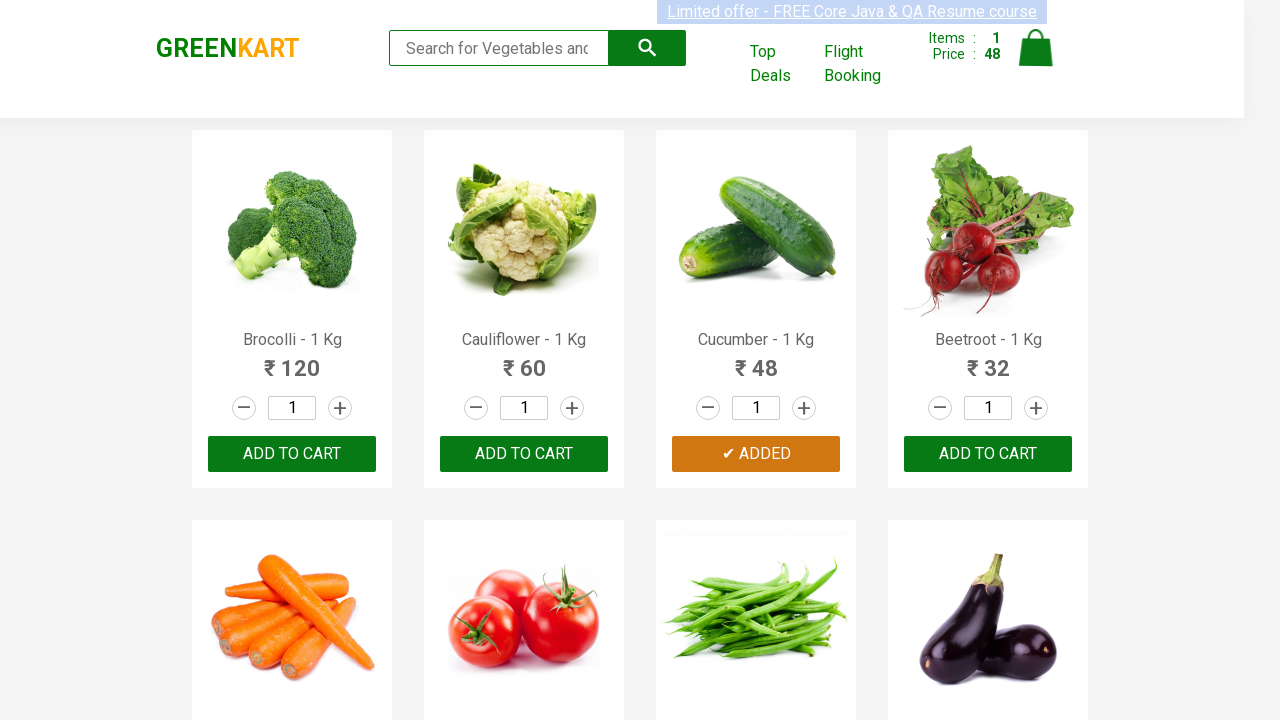

Added beetroot to cart at (988, 454) on xpath=//div[@class='product-action']/button >> nth=3
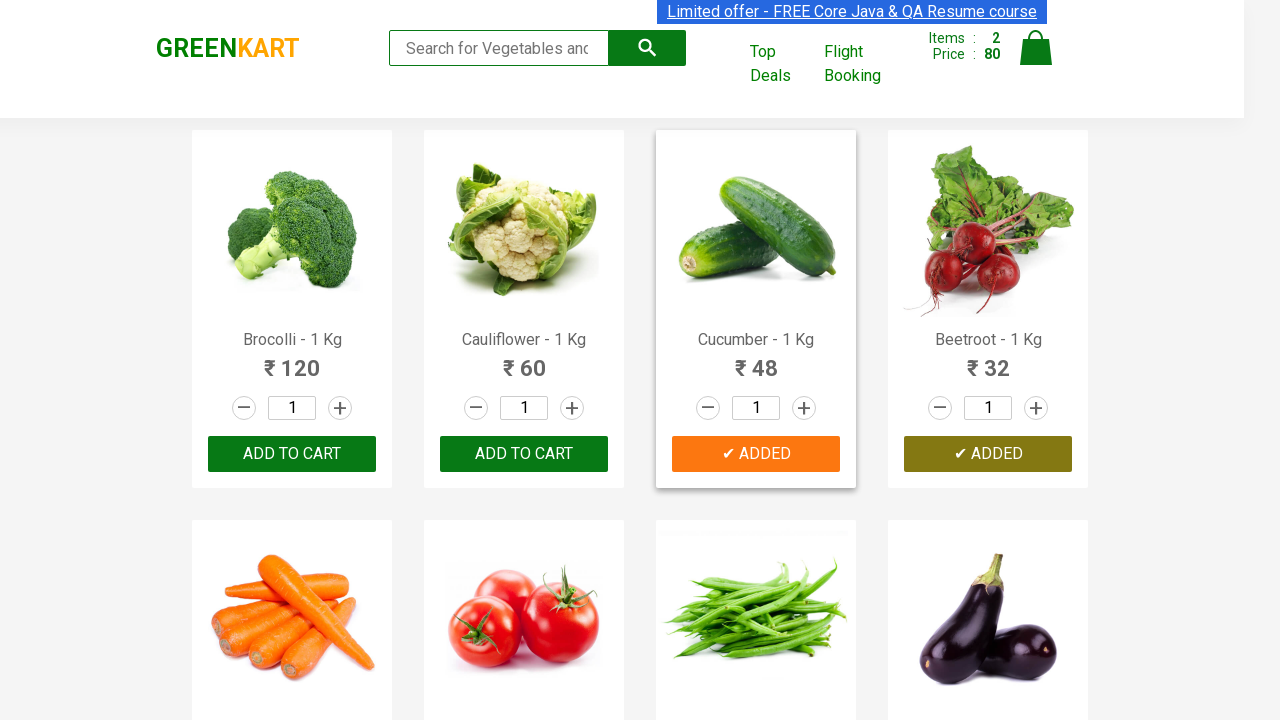

Added carrot to cart at (292, 360) on xpath=//div[@class='product-action']/button >> nth=4
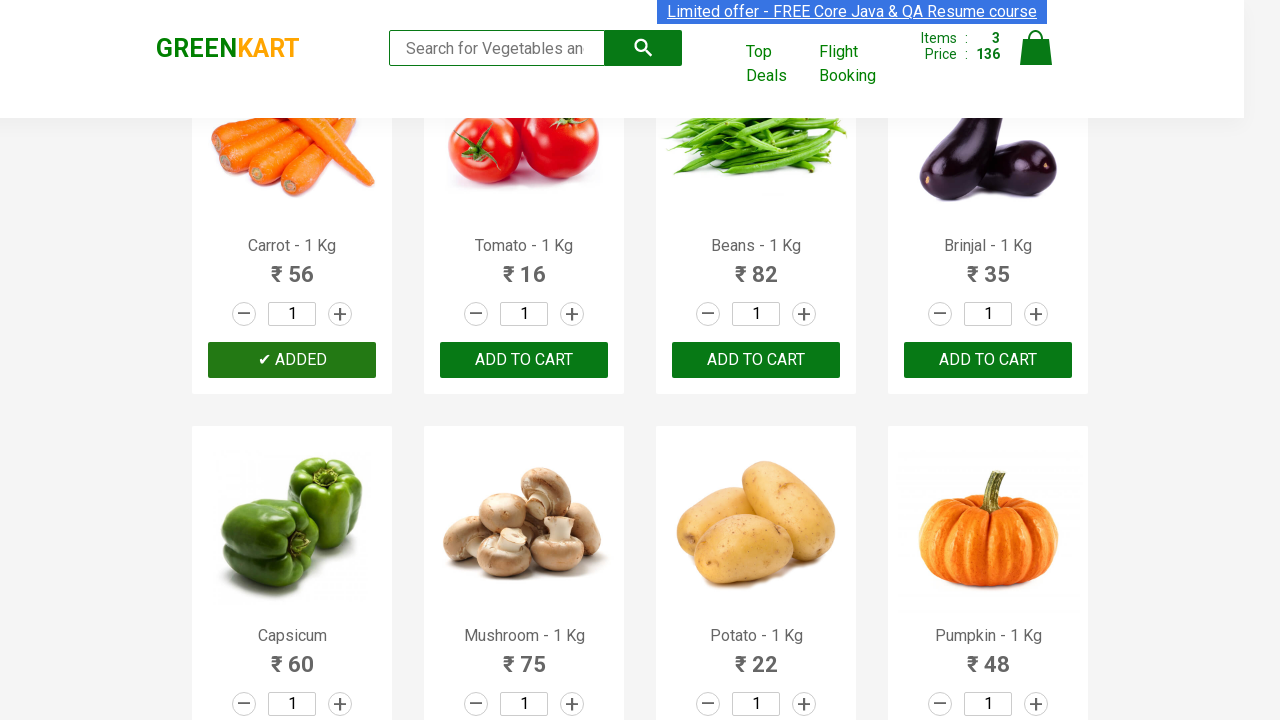

Added mushroom to cart at (524, 360) on xpath=//div[@class='product-action']/button >> nth=9
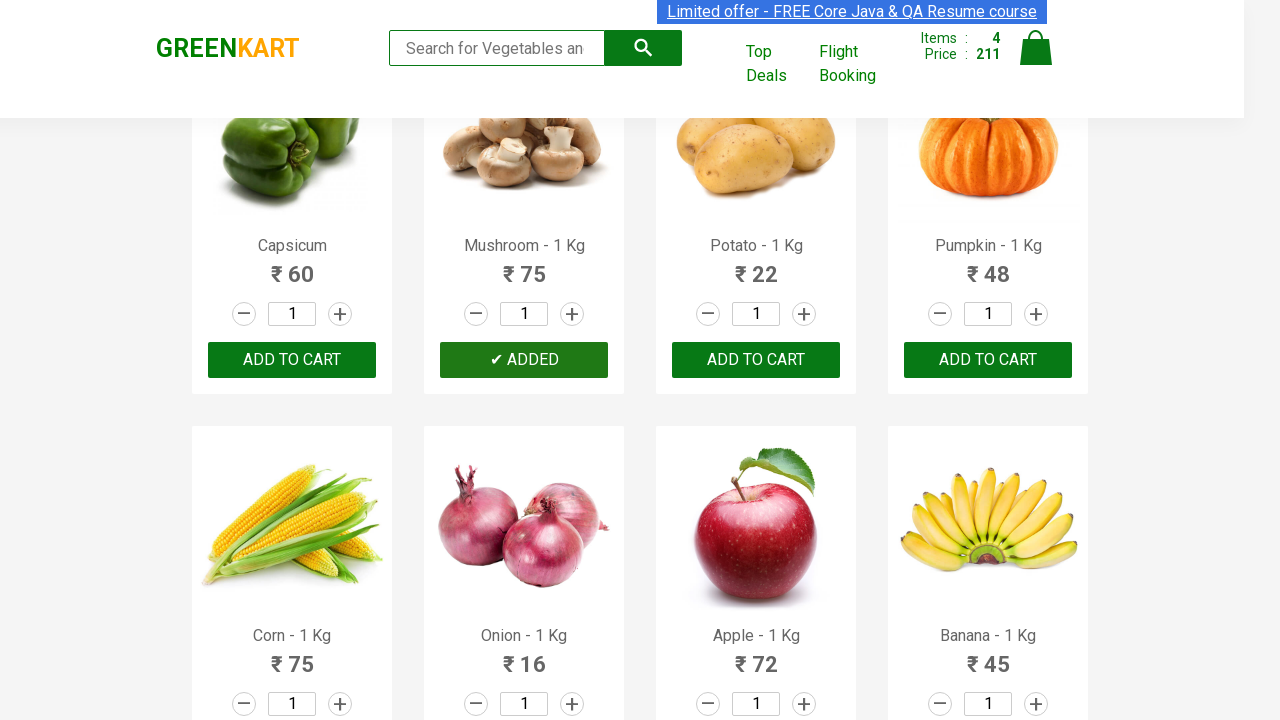

Clicked on cart icon to open shopping cart at (1036, 48) on img[alt='Cart']
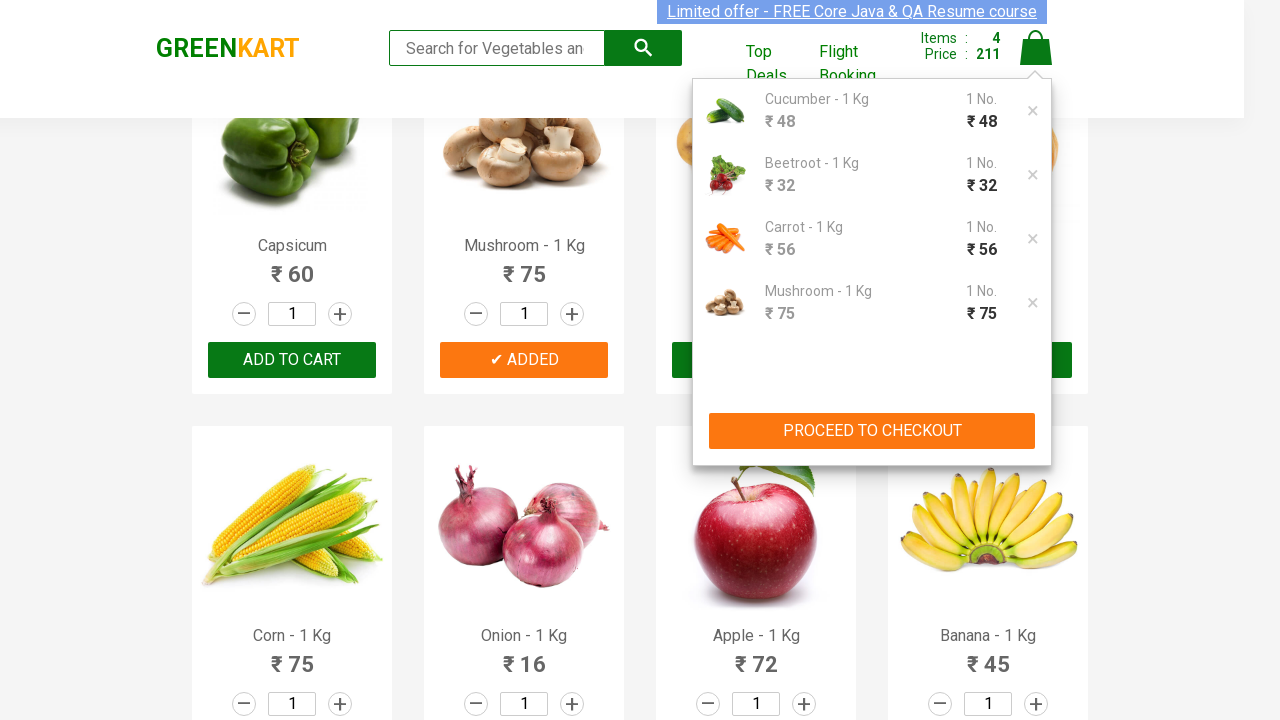

Clicked PROCEED TO CHECKOUT button at (872, 431) on xpath=//button[text()='PROCEED TO CHECKOUT']
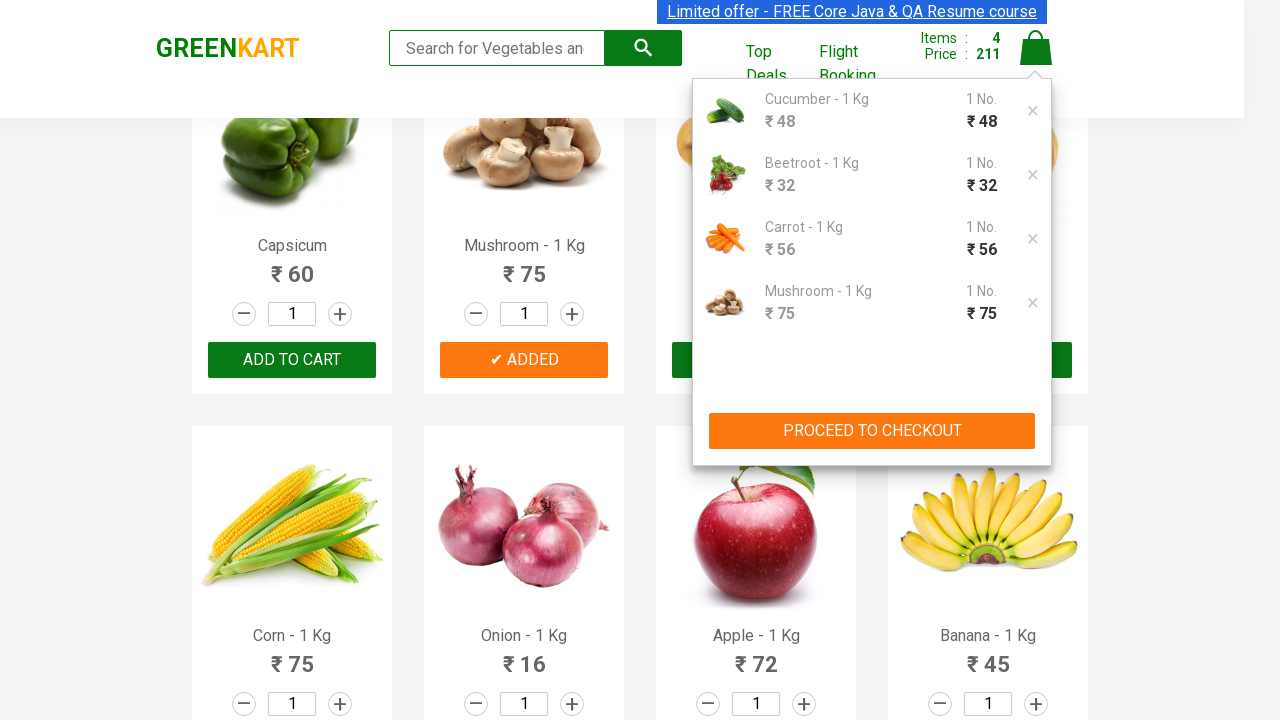

Entered promo code 'rahulshettyacademy' in the promo code field on input.promocode
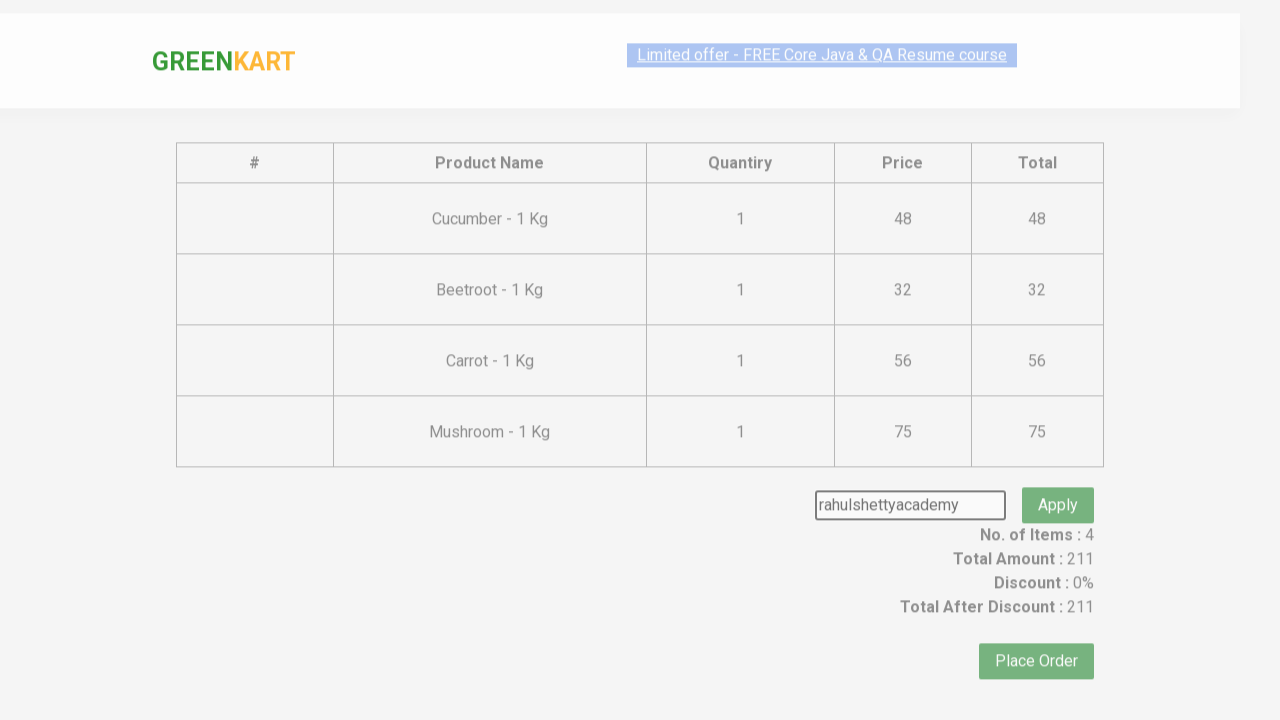

Clicked the promo code apply button at (1058, 477) on button.promoBtn
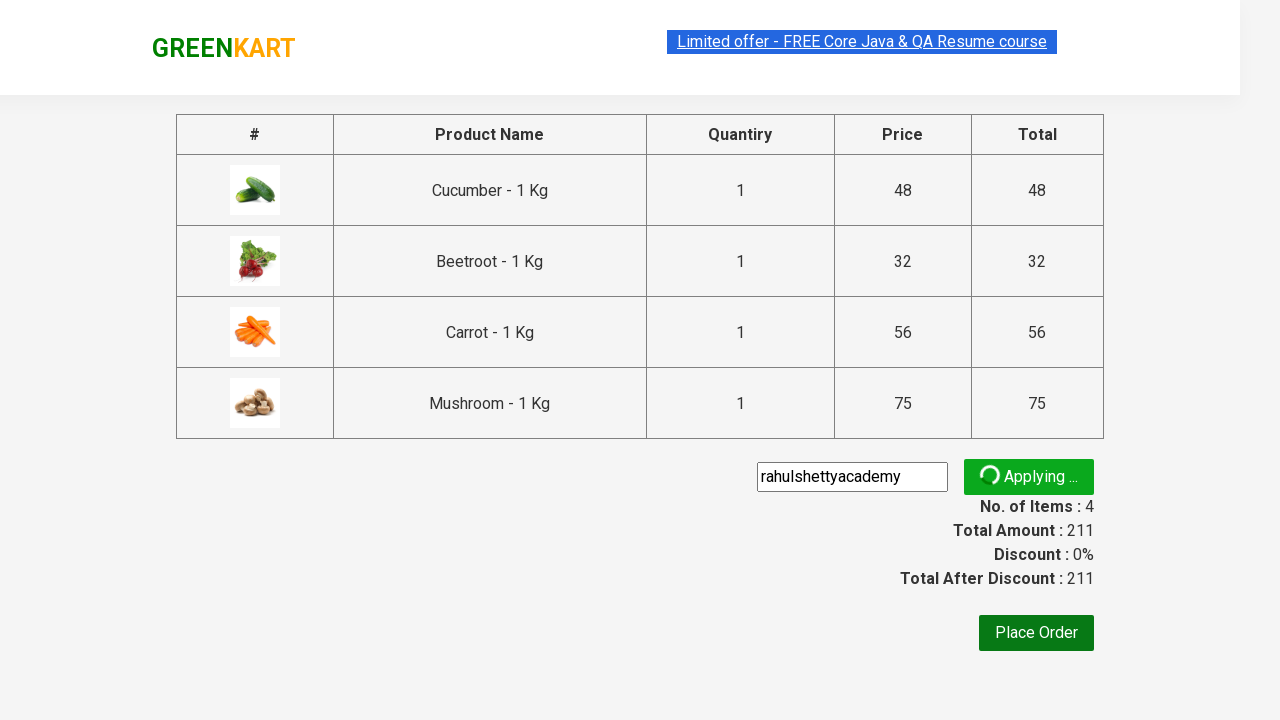

Promo code confirmation message appeared, verifying discount was applied
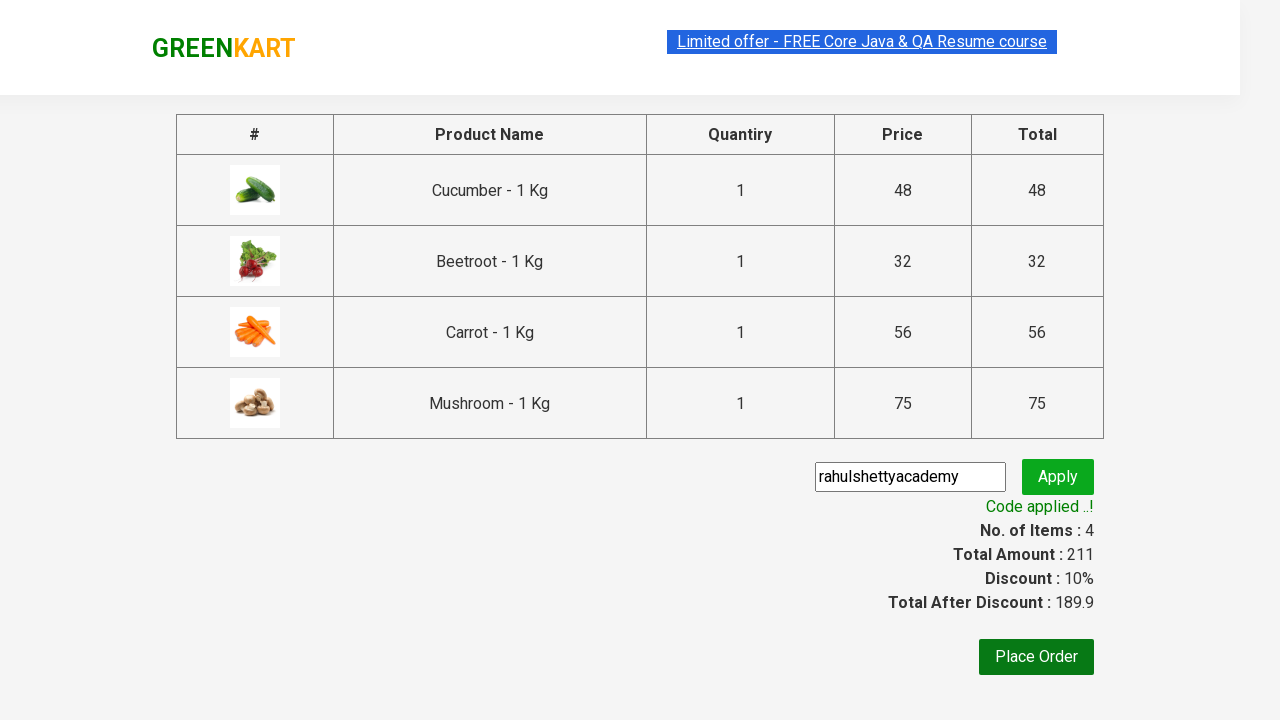

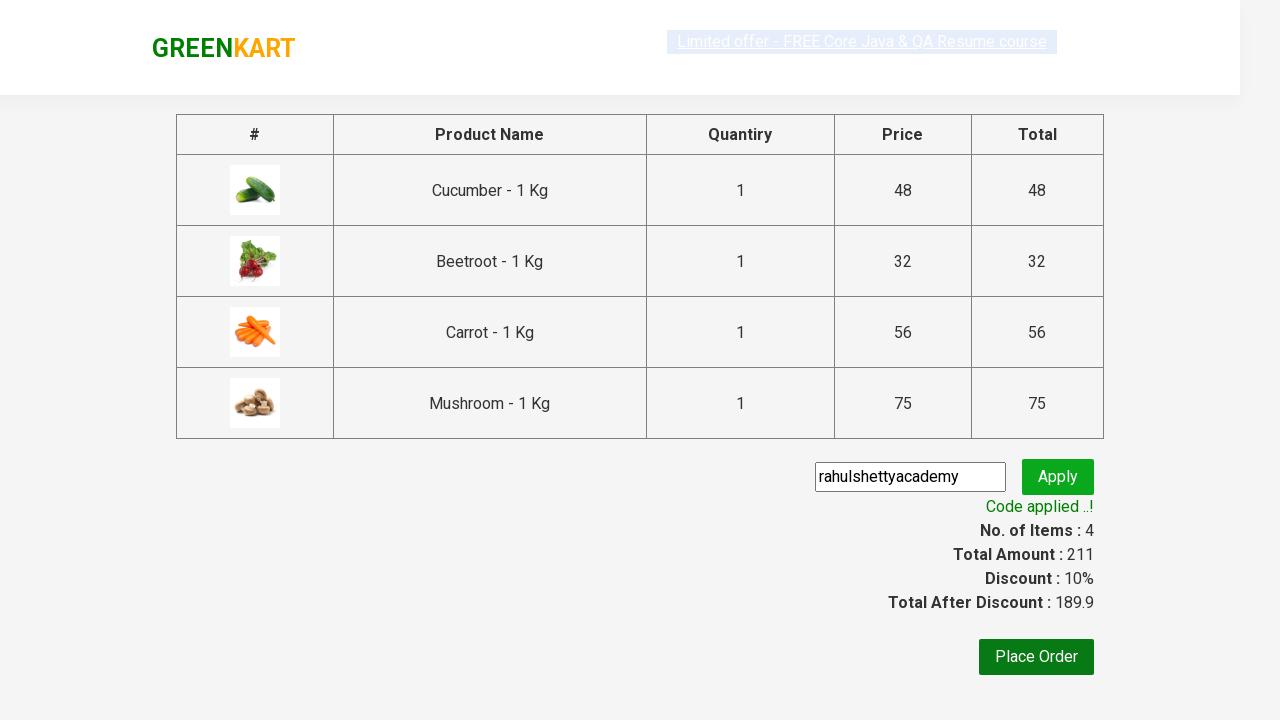